Fills out a practice form on Techlistic website including personal information, experience level, date, profession, tools, continent selection, and selenium commands, then submits the form

Starting URL: https://www.techlistic.com/p/selenium-practice-form.html

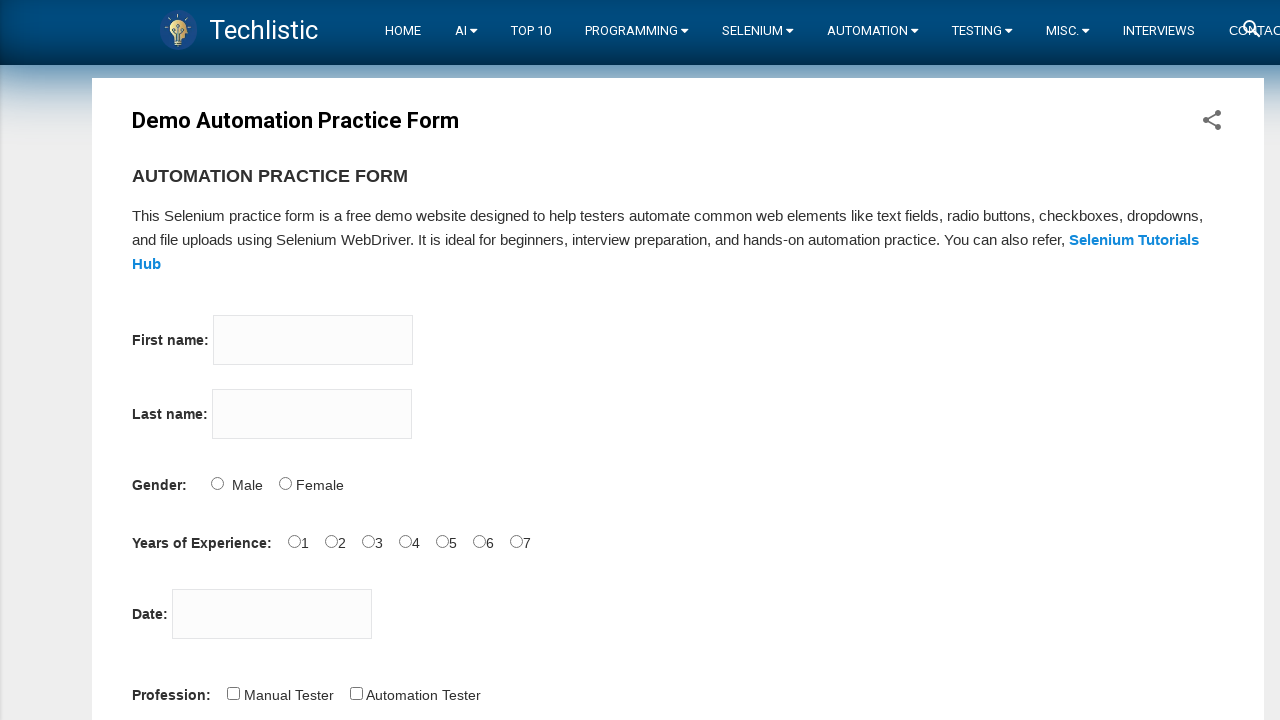

Filled first name field with 'Dilek' on input[name='firstname']
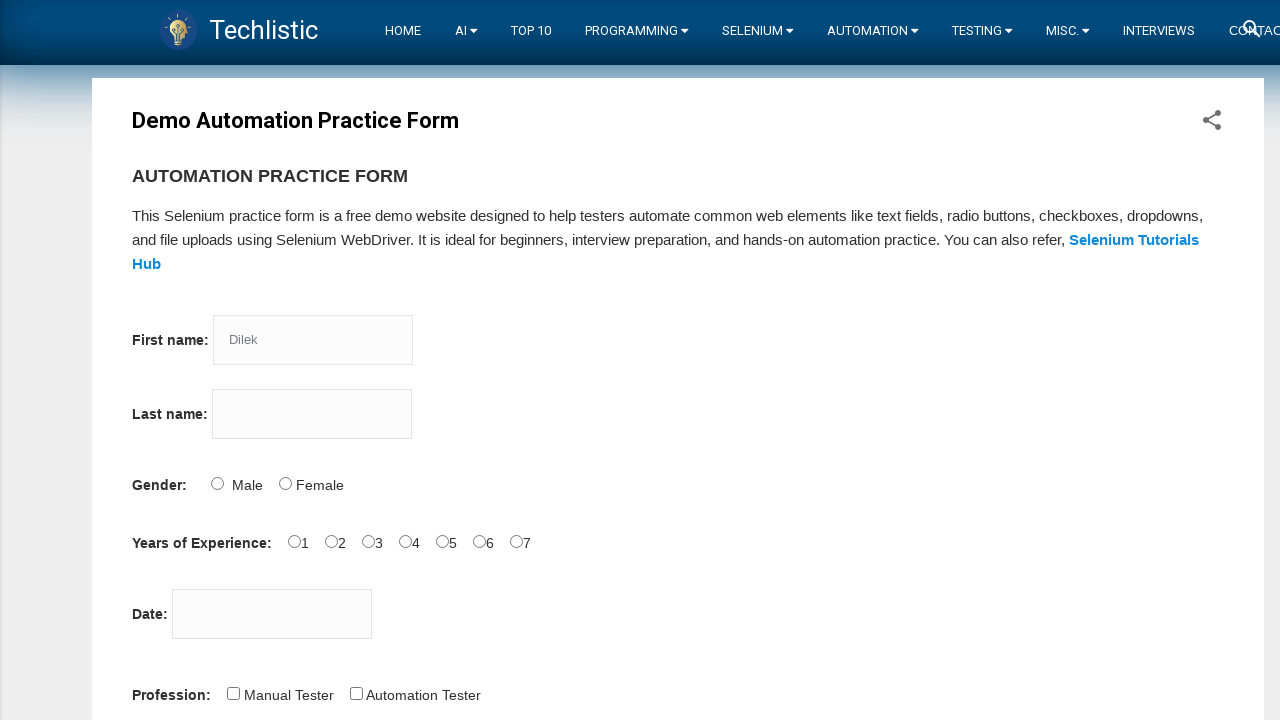

Filled last name field with 'Yildirim' on input[name='lastname']
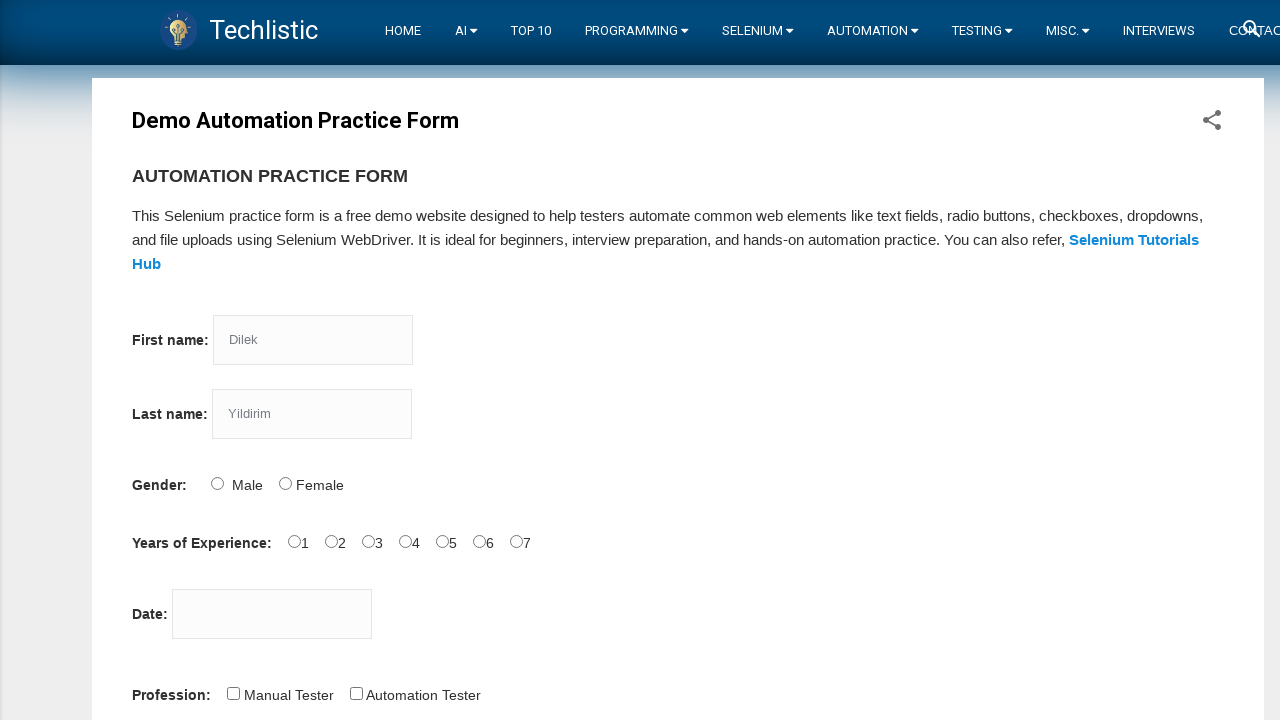

Selected gender option at (285, 483) on #sex-1
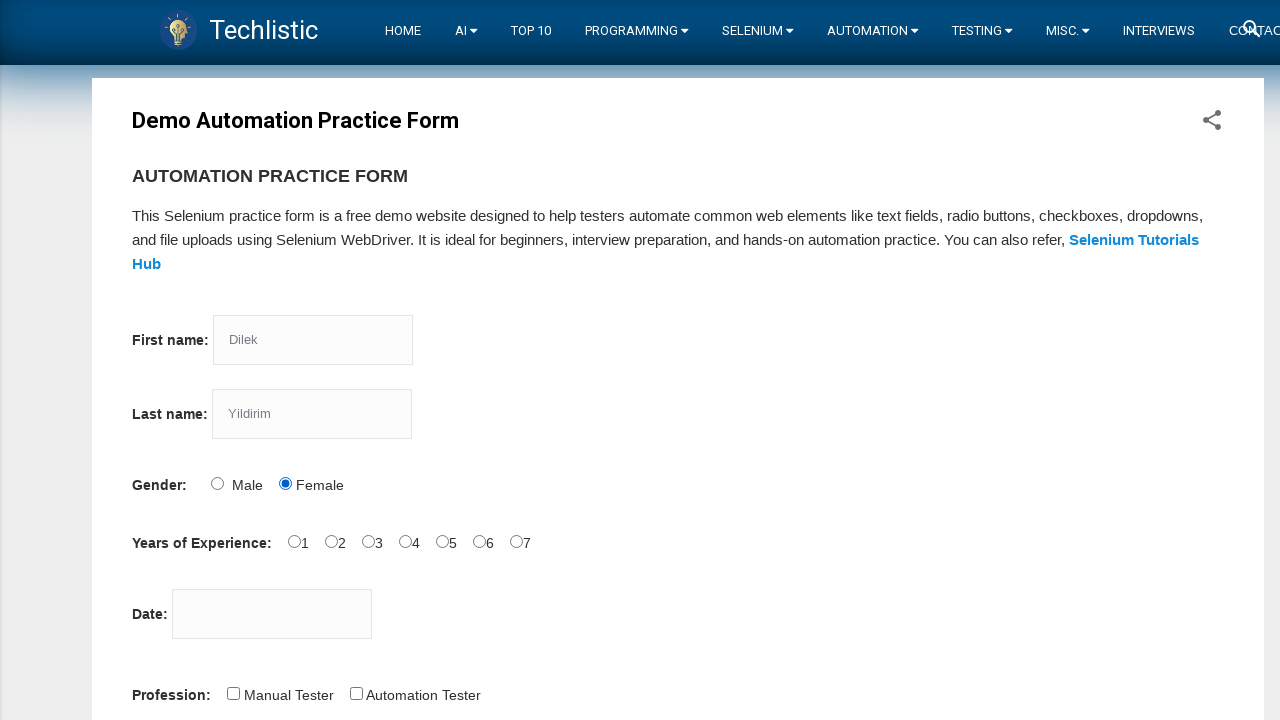

Selected years of experience at (331, 541) on #exp-1
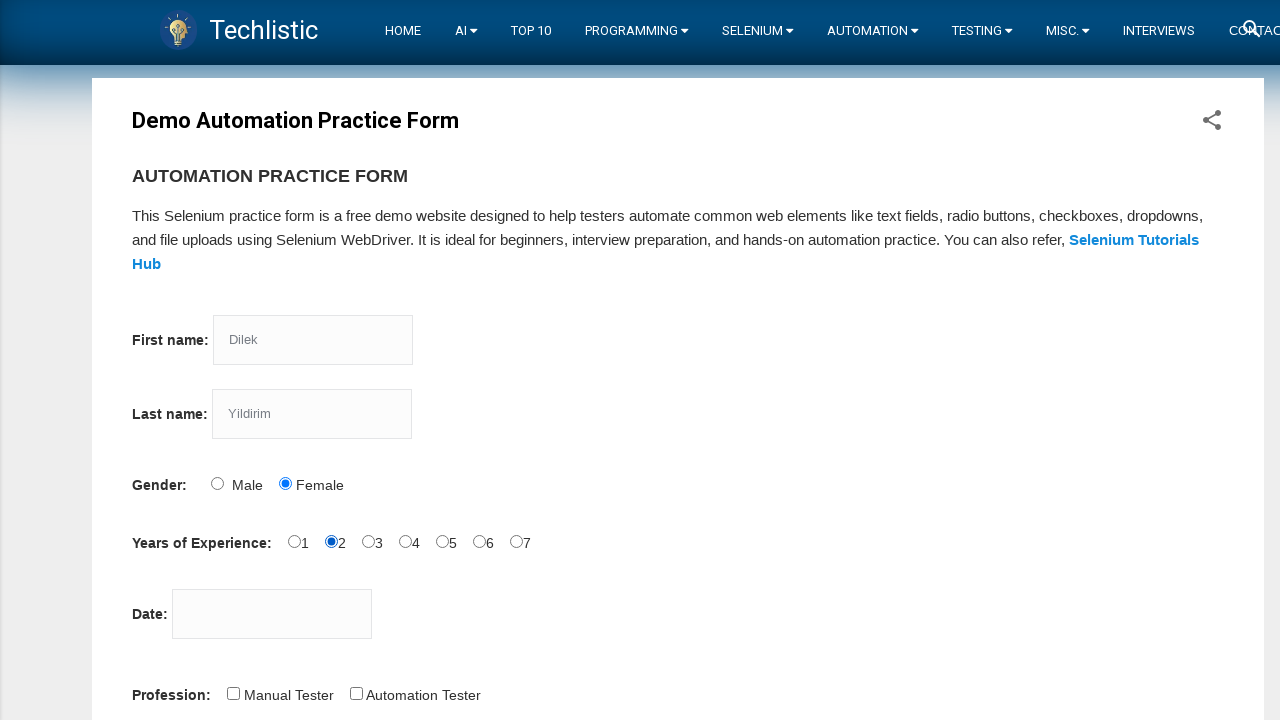

Filled date field with 2026-02-25 on #datepicker
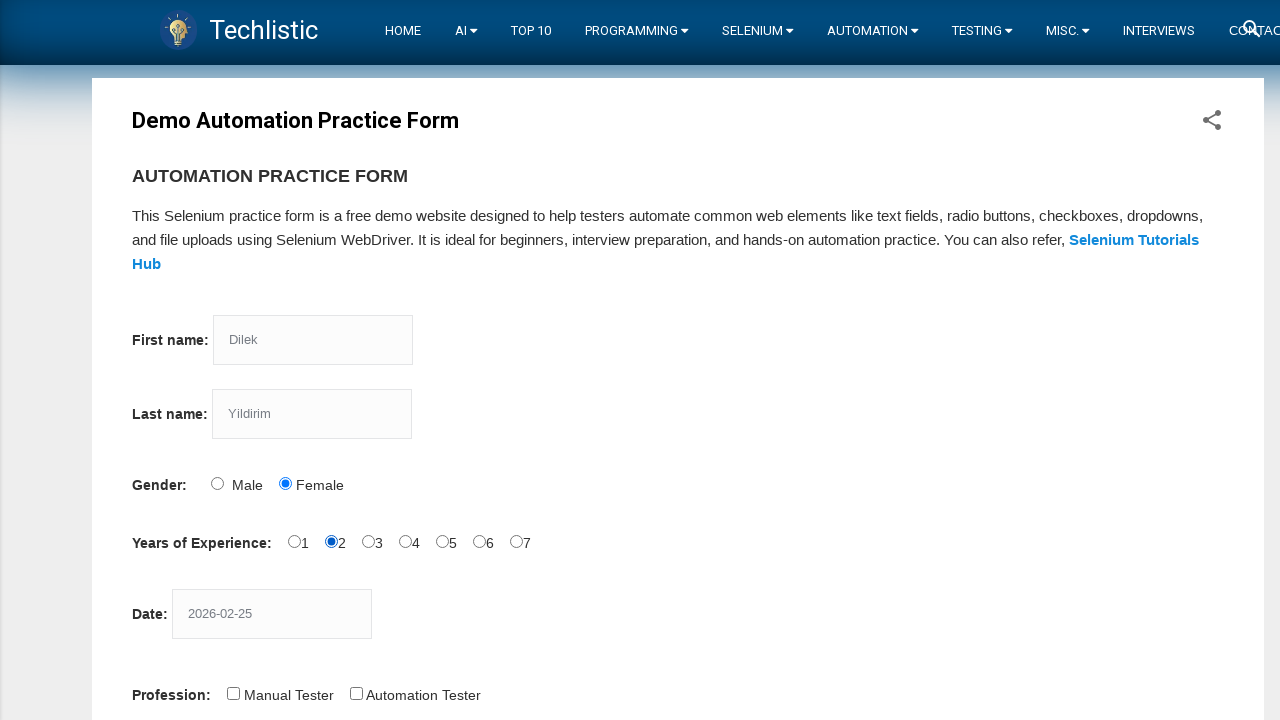

Selected first profession checkbox at (233, 693) on #profession-0
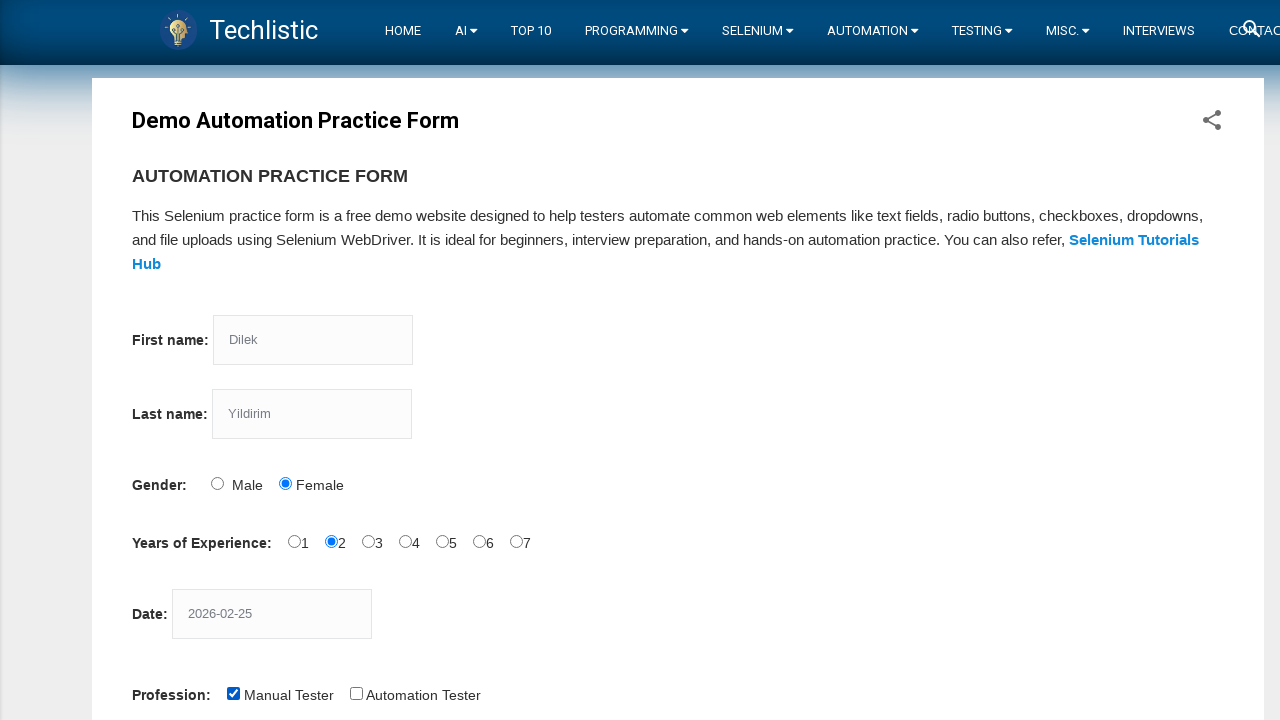

Selected second profession checkbox at (356, 693) on #profession-1
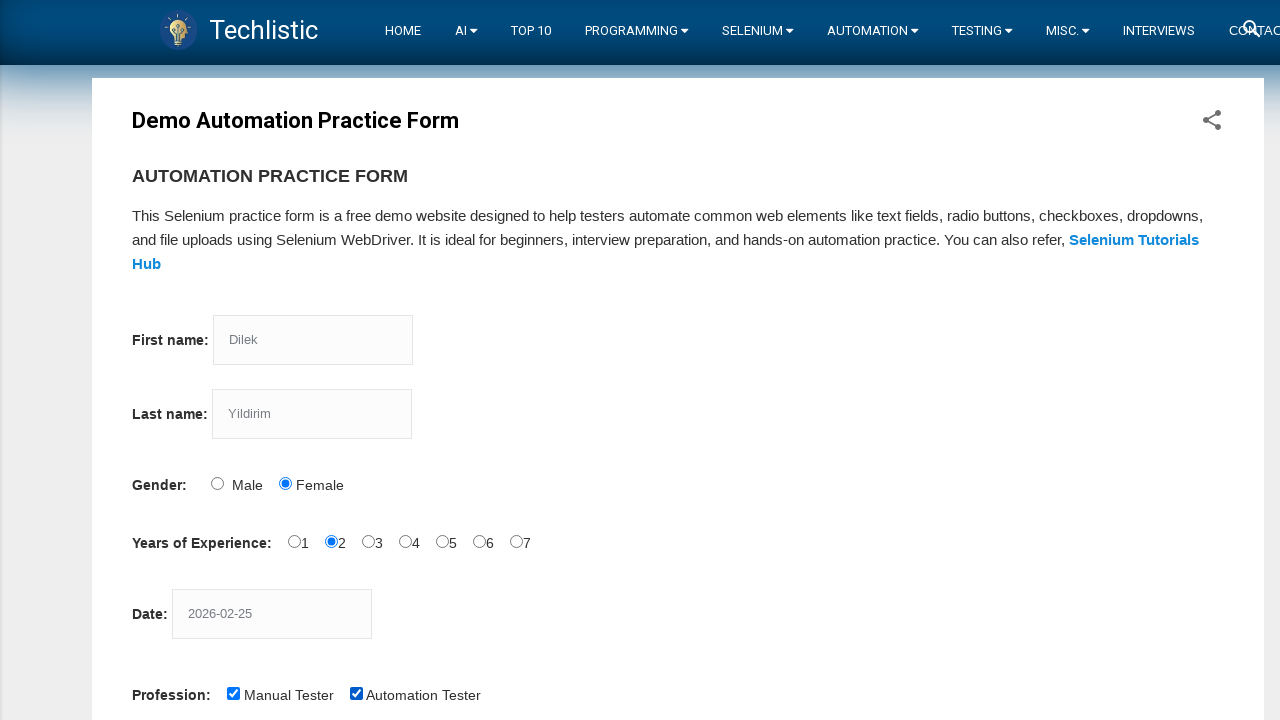

Selected first automation tool at (346, 360) on #tool-1
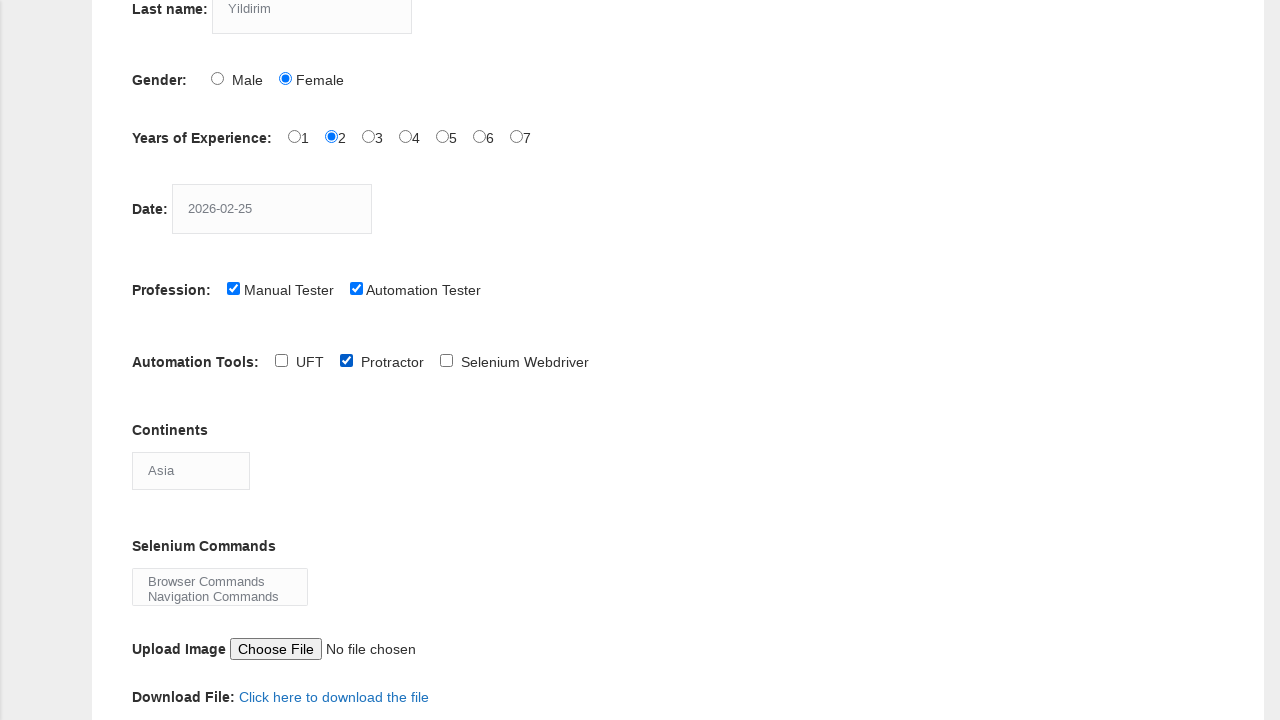

Selected second automation tool at (446, 360) on #tool-2
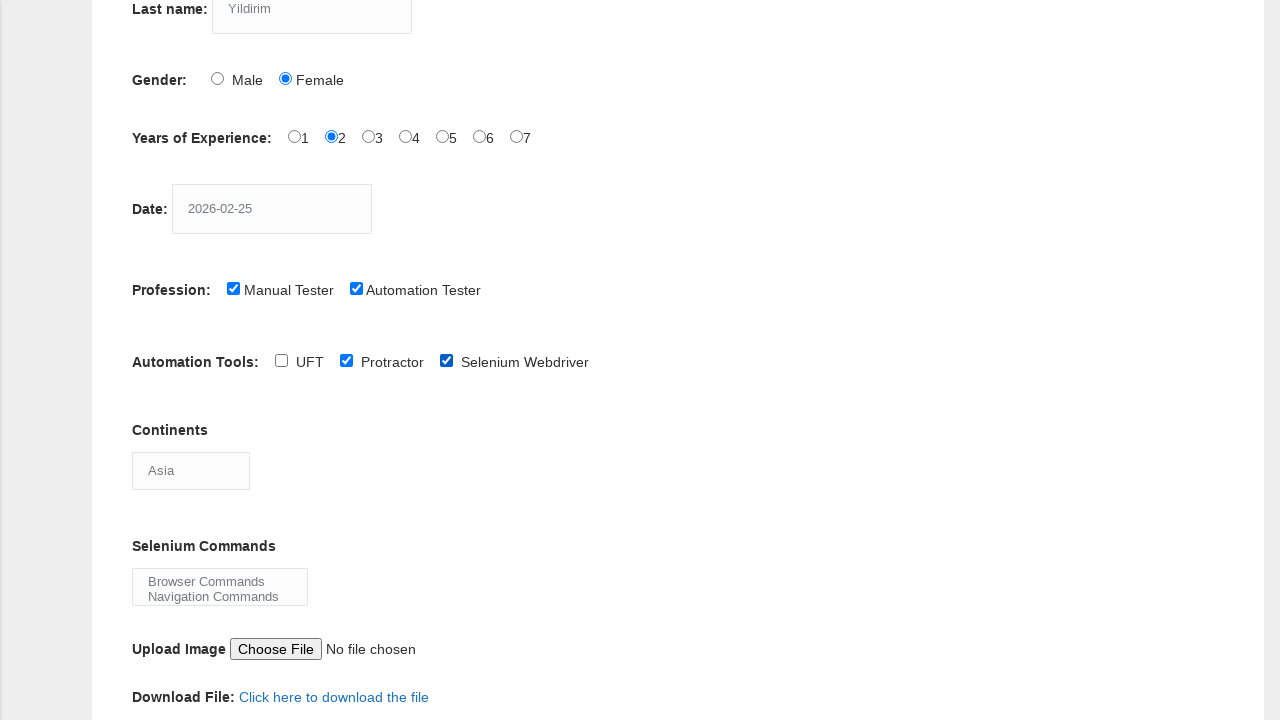

Selected 'North America' from continents dropdown on #continents
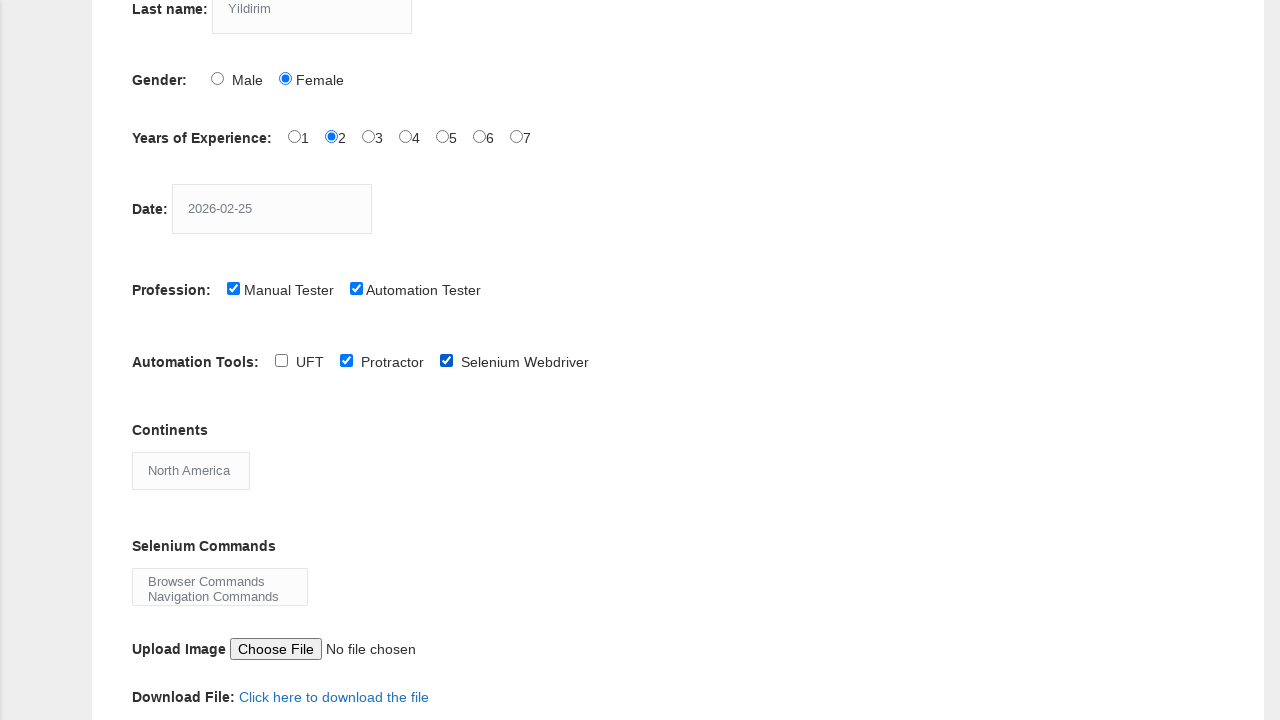

Selected a selenium command option at (220, 581) on #selenium_commands >> option >> nth=0
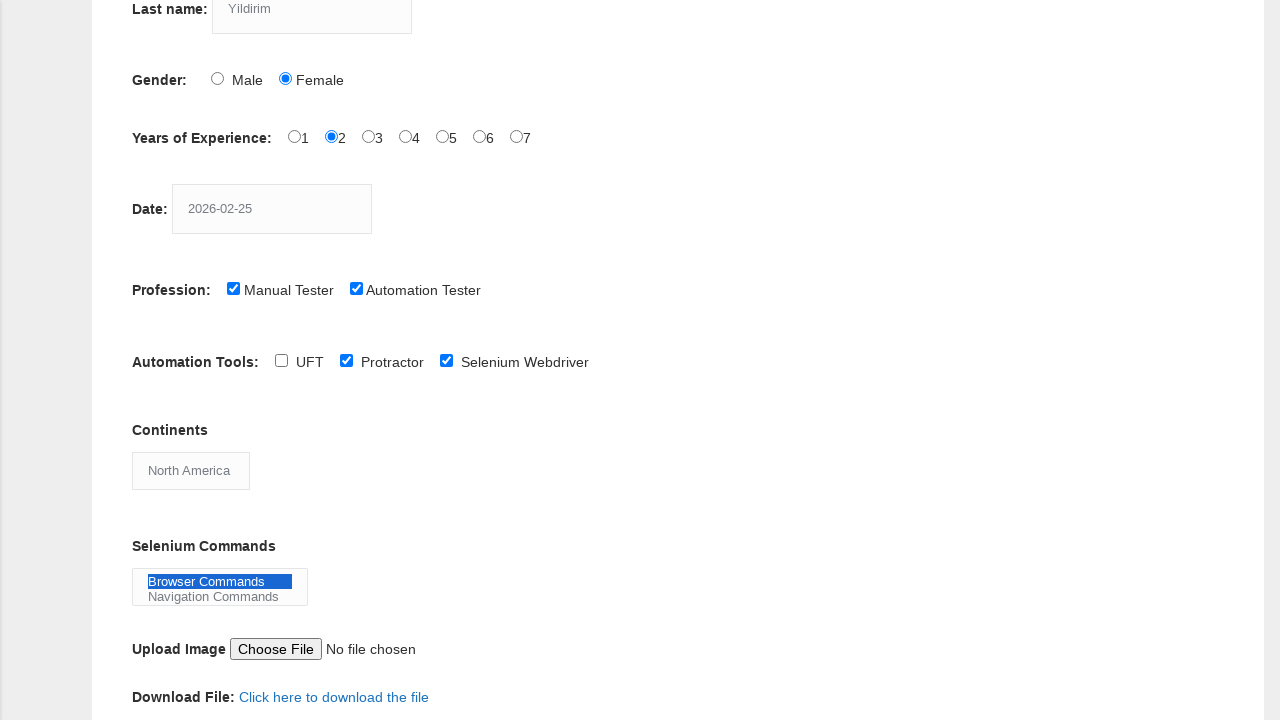

Selected a selenium command option at (220, 597) on #selenium_commands >> option >> nth=1
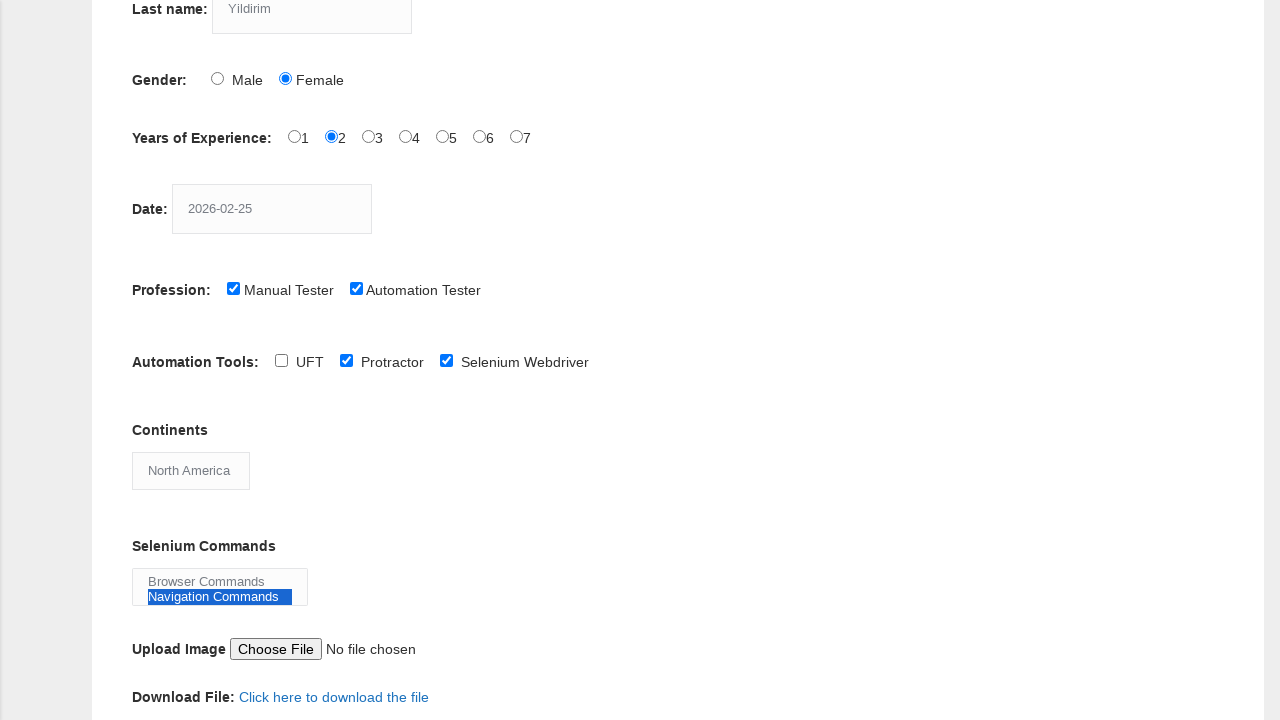

Selected a selenium command option at (220, 586) on #selenium_commands >> option >> nth=2
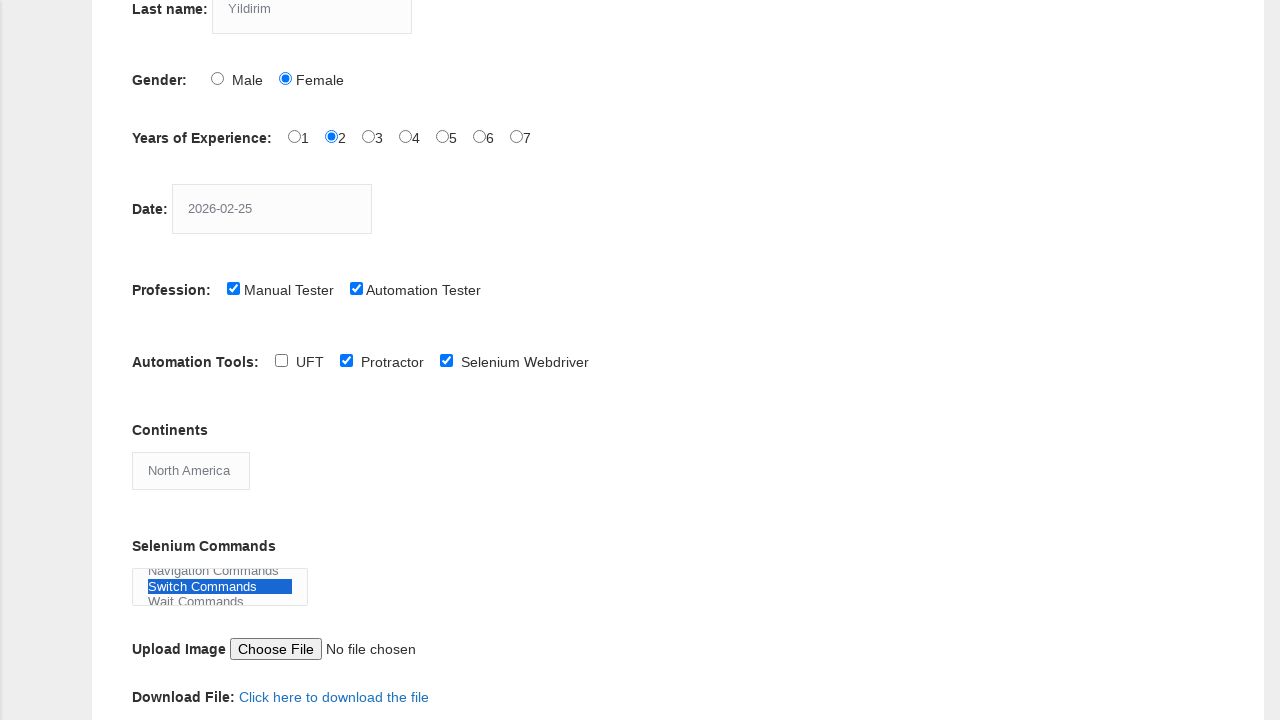

Selected a selenium command option at (220, 597) on #selenium_commands >> option >> nth=3
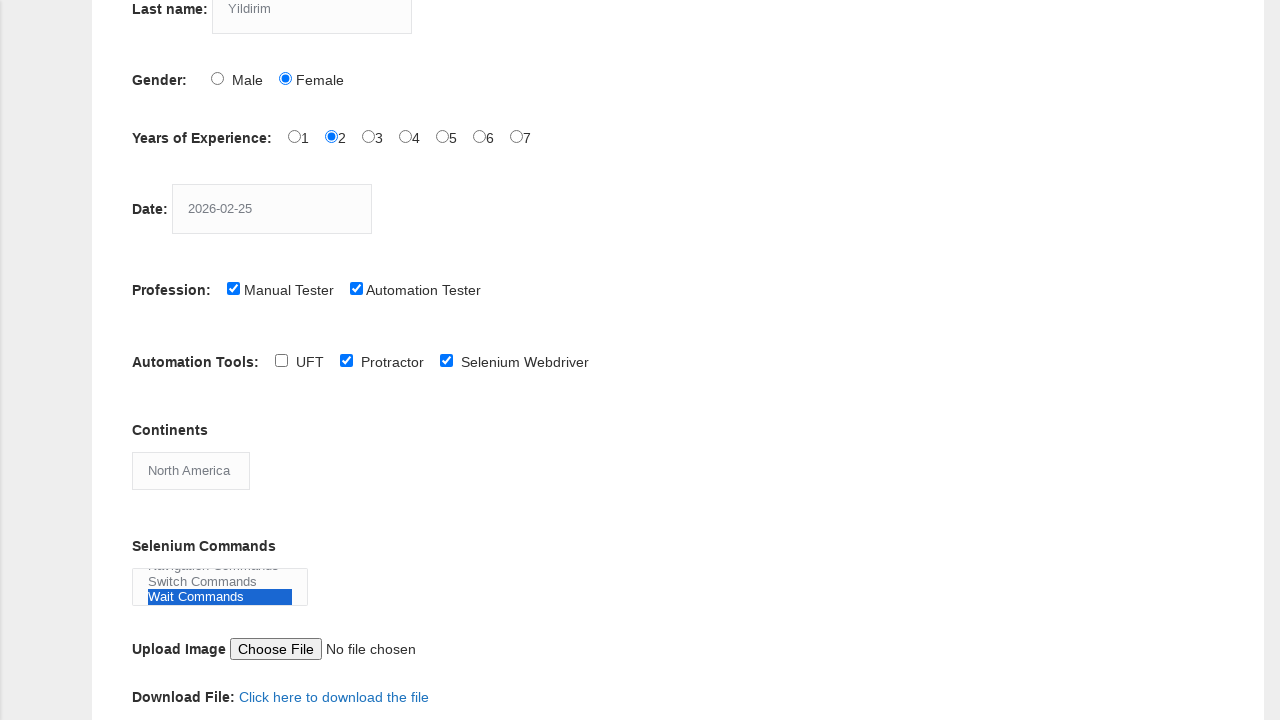

Selected a selenium command option at (220, 592) on #selenium_commands >> option >> nth=4
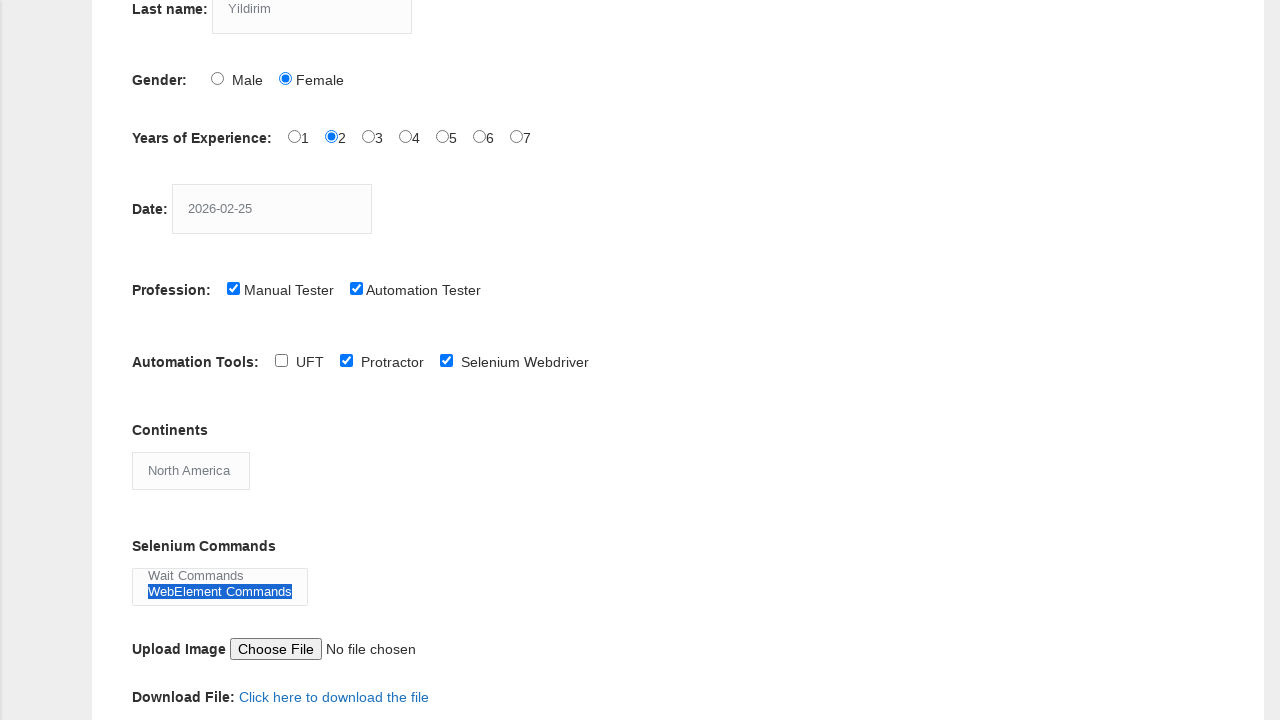

Clicked submit button to submit the form at (157, 360) on #submit
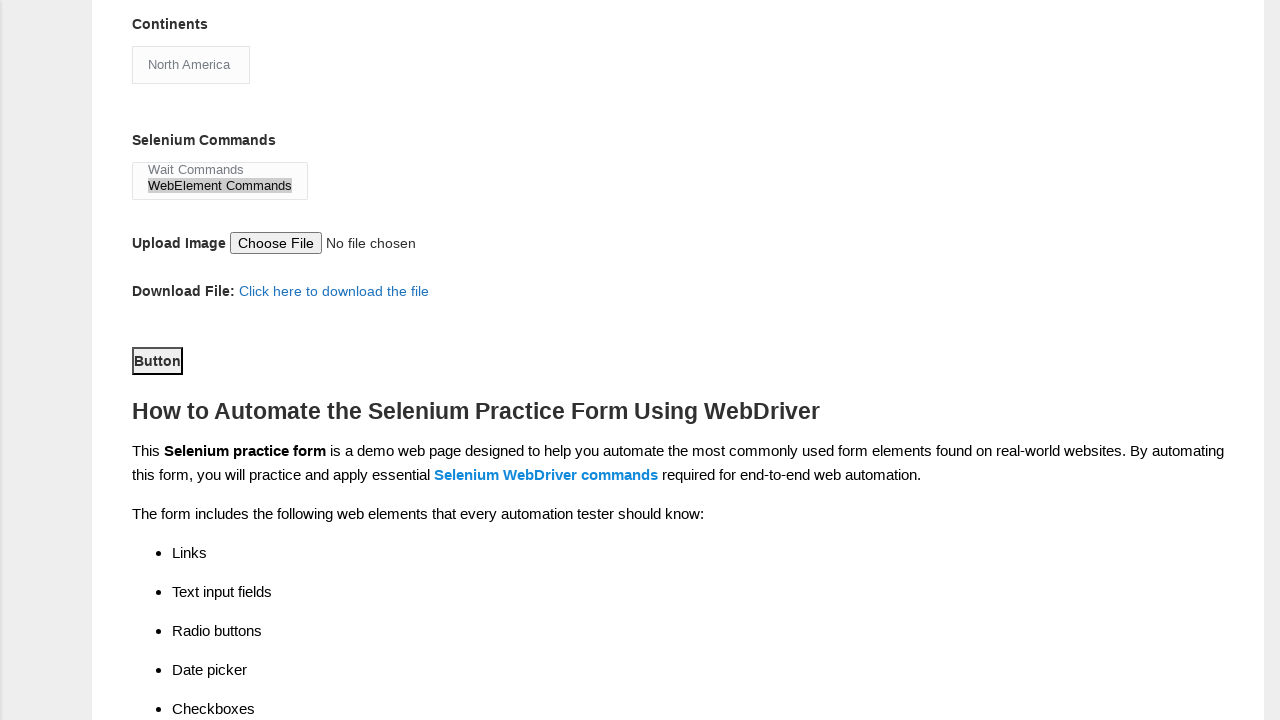

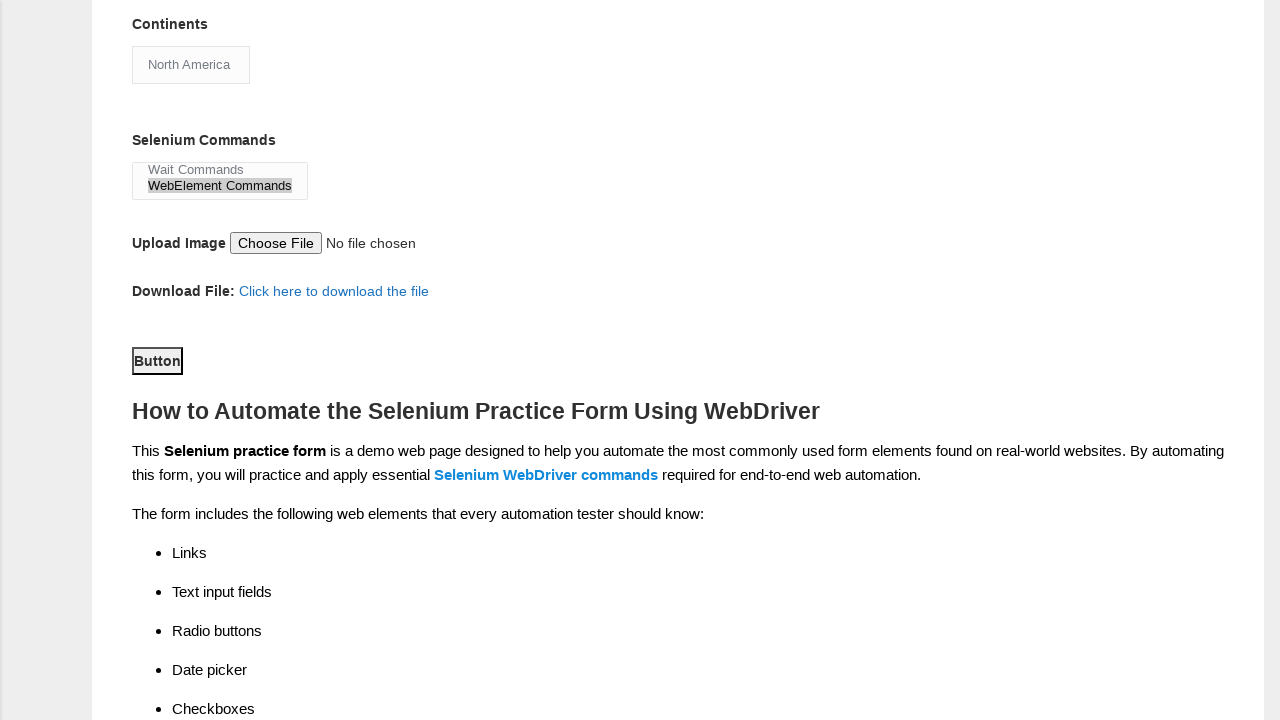